Tests pagination functionality on a product table by clicking through 4 pages and selecting checkboxes for each product row on each page.

Starting URL: https://testautomationpractice.blogspot.com/

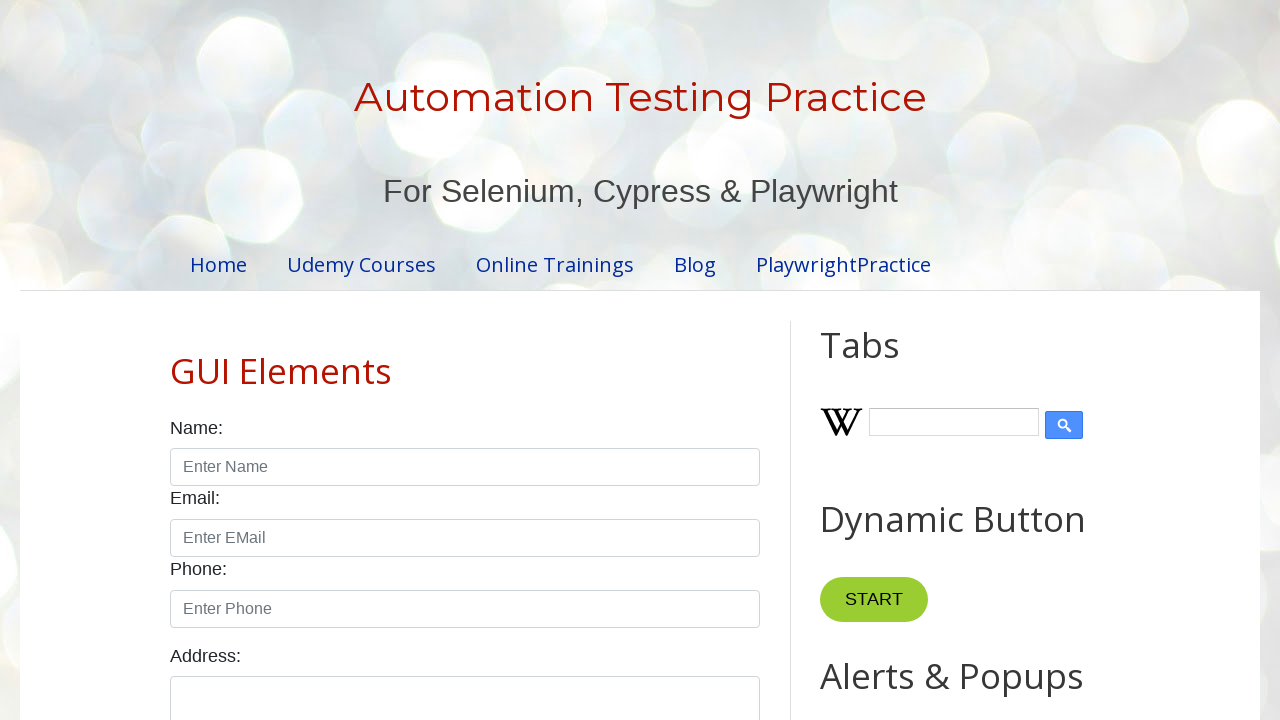

Found 5 product rows on page 1
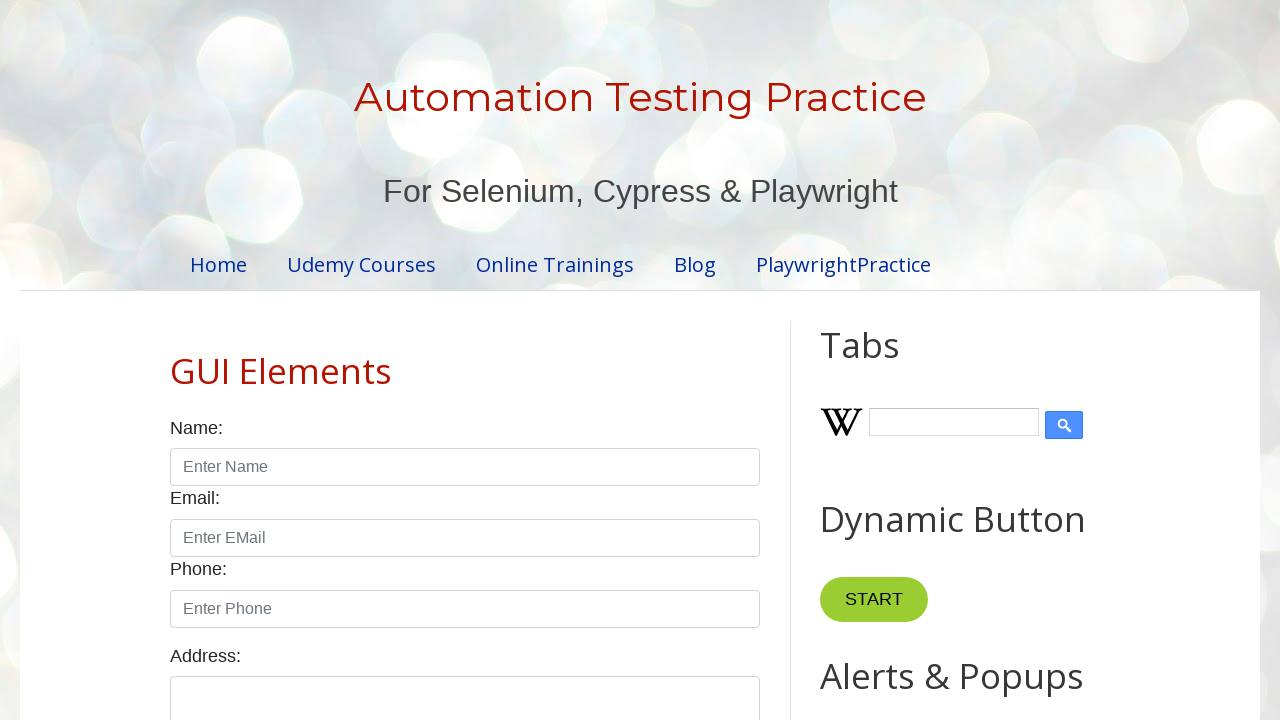

Selected checkbox for product row 1 on page 1 at (651, 361) on //table[@id='productTable']//tr[1]//td[4]//*[@type='checkbox']
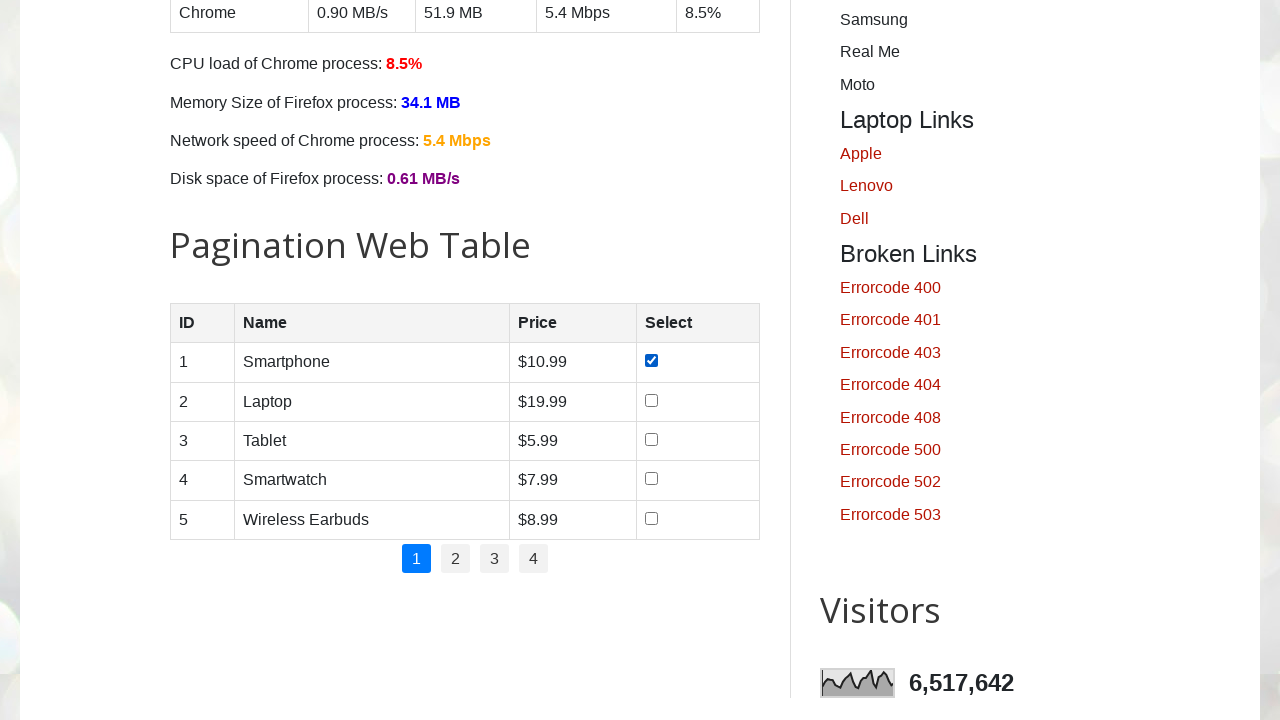

Selected checkbox for product row 2 on page 1 at (651, 400) on //table[@id='productTable']//tr[2]//td[4]//*[@type='checkbox']
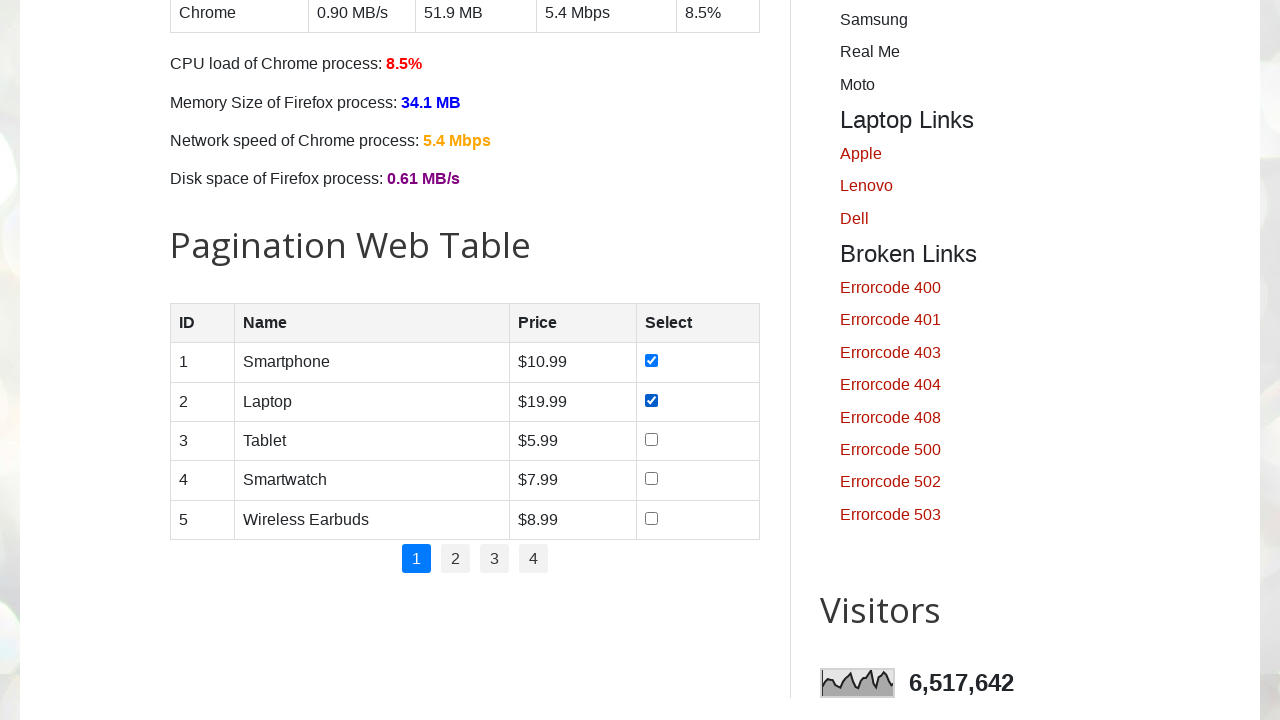

Selected checkbox for product row 3 on page 1 at (651, 439) on //table[@id='productTable']//tr[3]//td[4]//*[@type='checkbox']
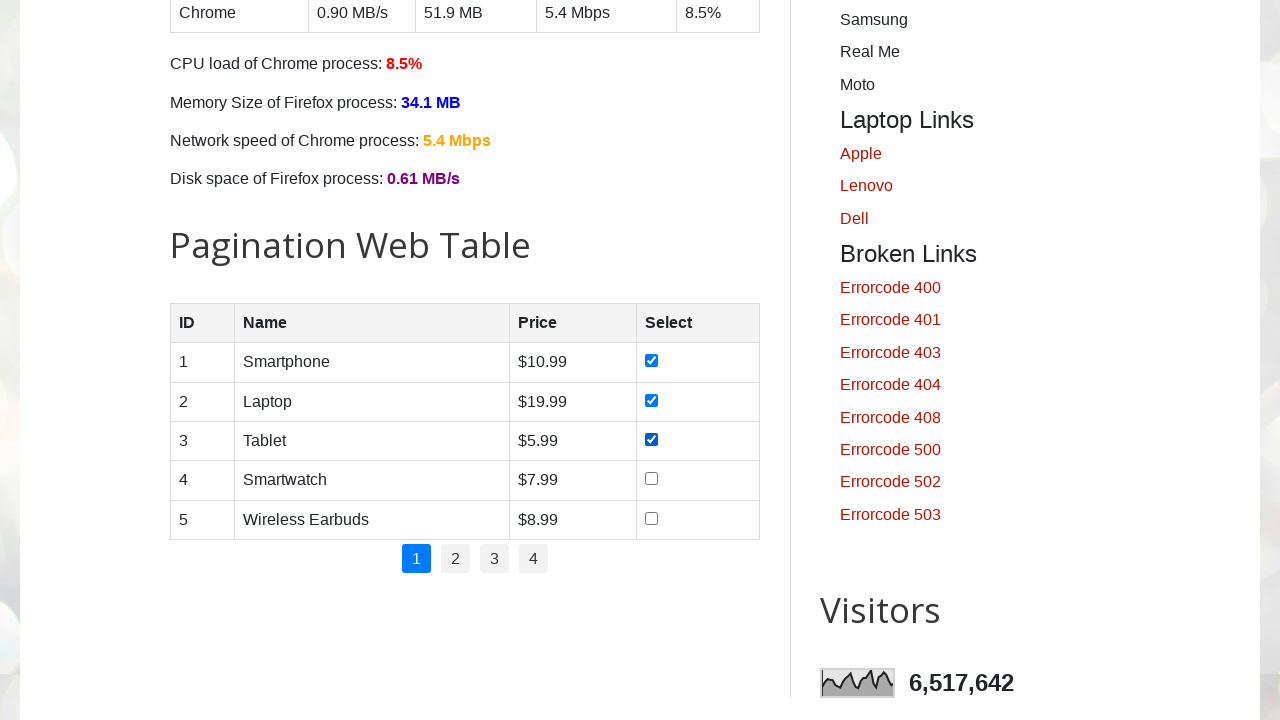

Selected checkbox for product row 4 on page 1 at (651, 479) on //table[@id='productTable']//tr[4]//td[4]//*[@type='checkbox']
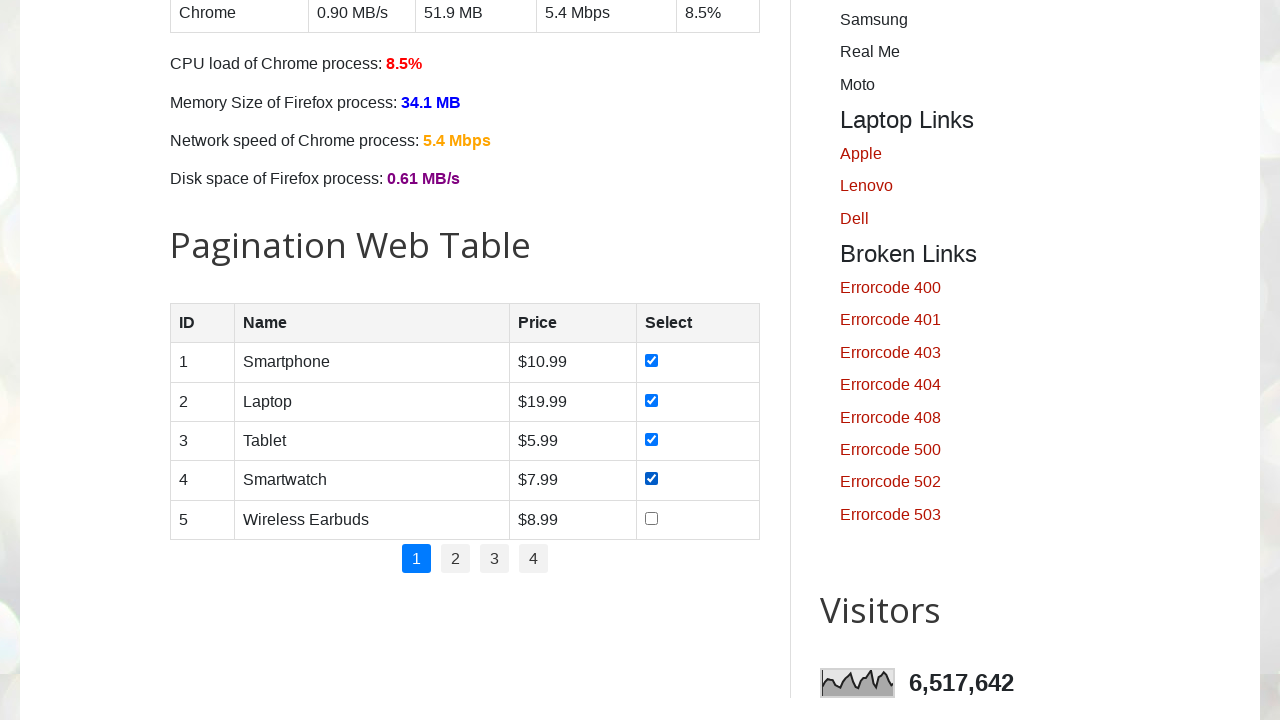

Selected checkbox for product row 5 on page 1 at (651, 518) on //table[@id='productTable']//tr[5]//td[4]//*[@type='checkbox']
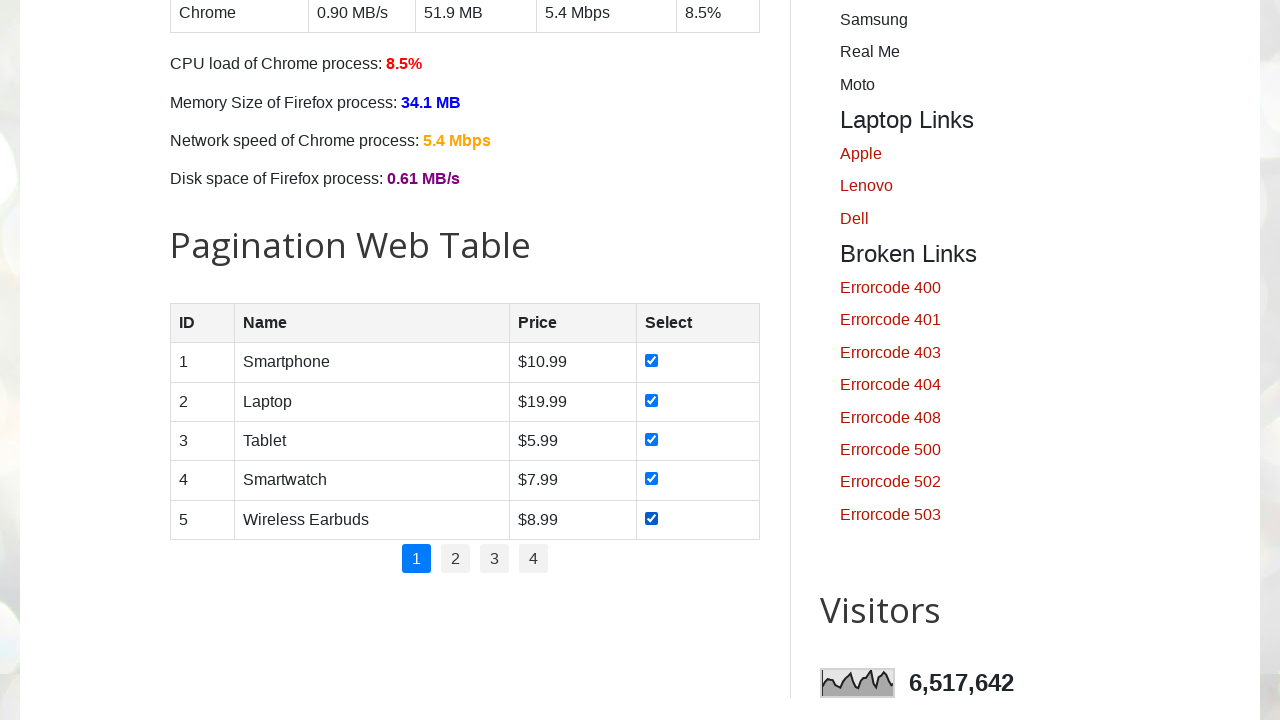

Clicked pagination link for page 2 at (456, 559) on //ul[@id='pagination']//*[text()='2']
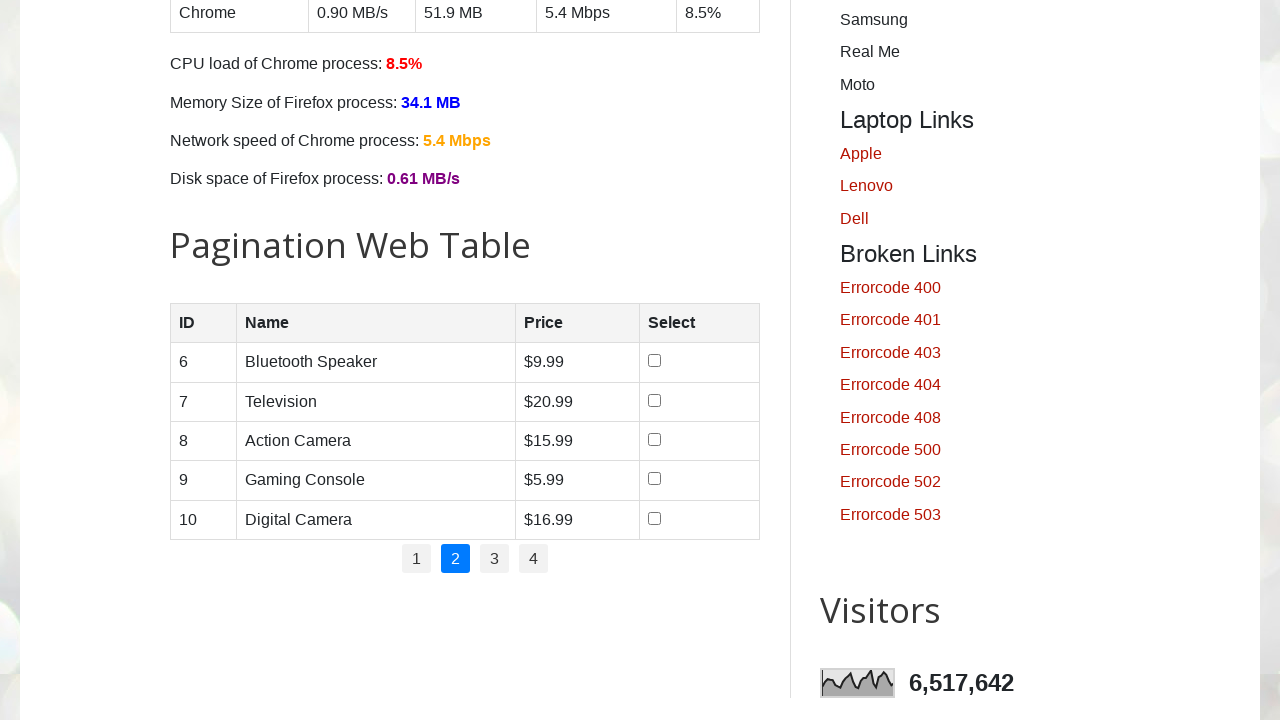

Waited 500ms for page 2 content to load
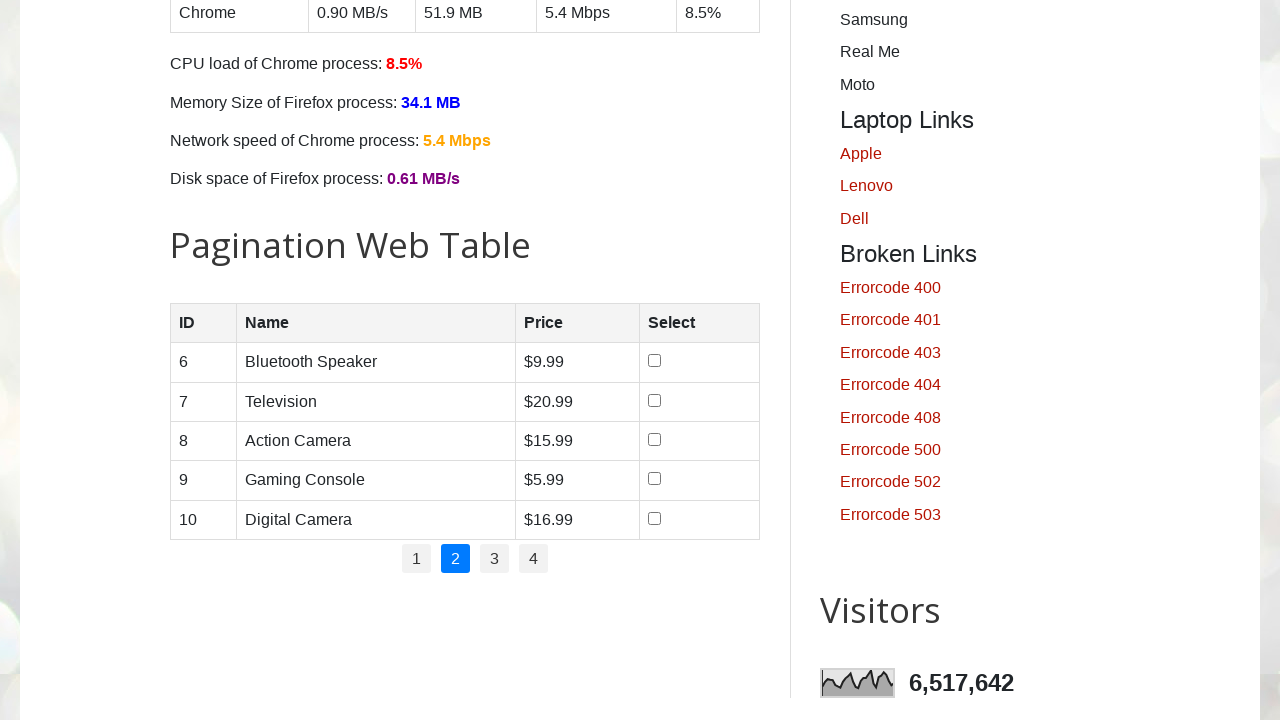

Found 5 product rows on page 2
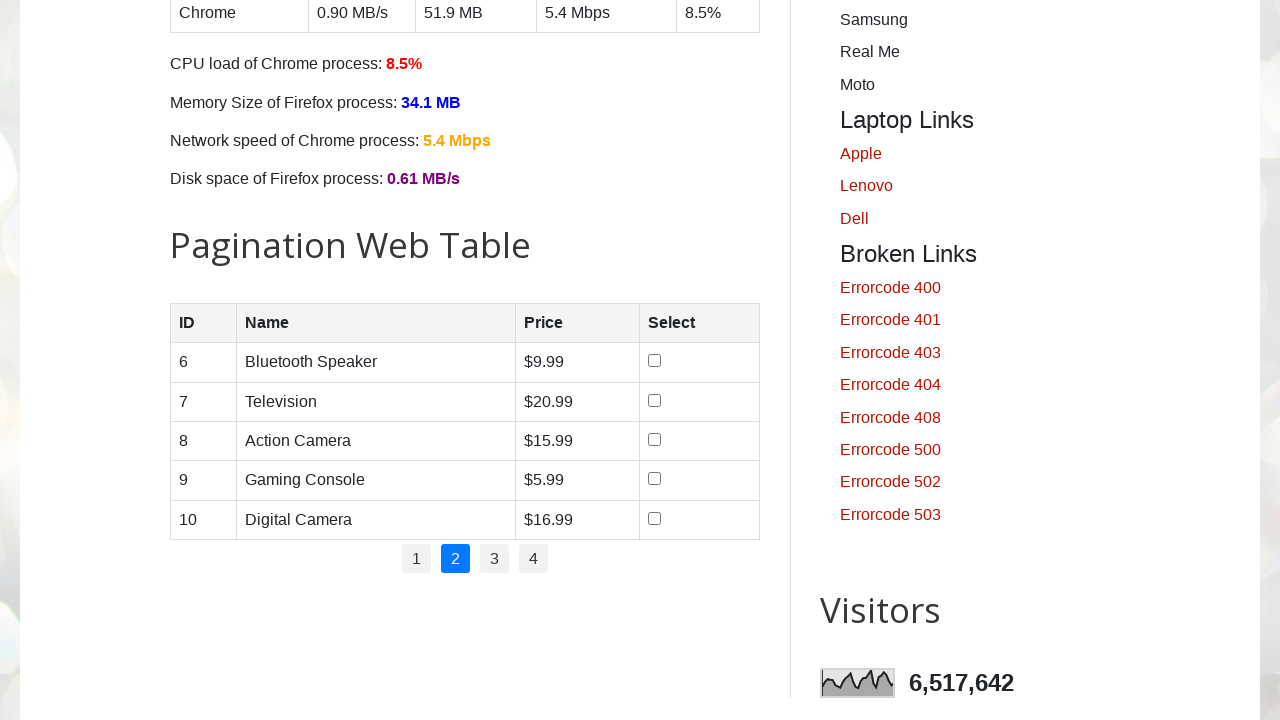

Selected checkbox for product row 1 on page 2 at (654, 361) on //table[@id='productTable']//tr[1]//td[4]//*[@type='checkbox']
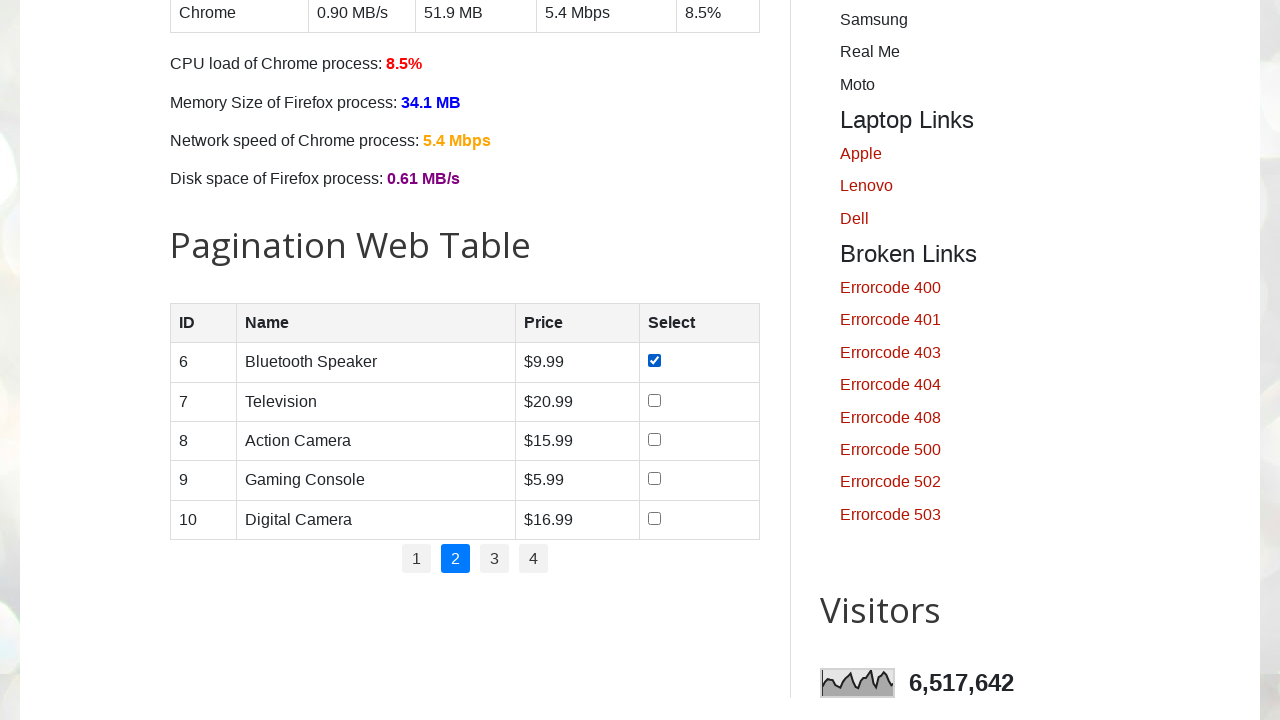

Selected checkbox for product row 2 on page 2 at (654, 400) on //table[@id='productTable']//tr[2]//td[4]//*[@type='checkbox']
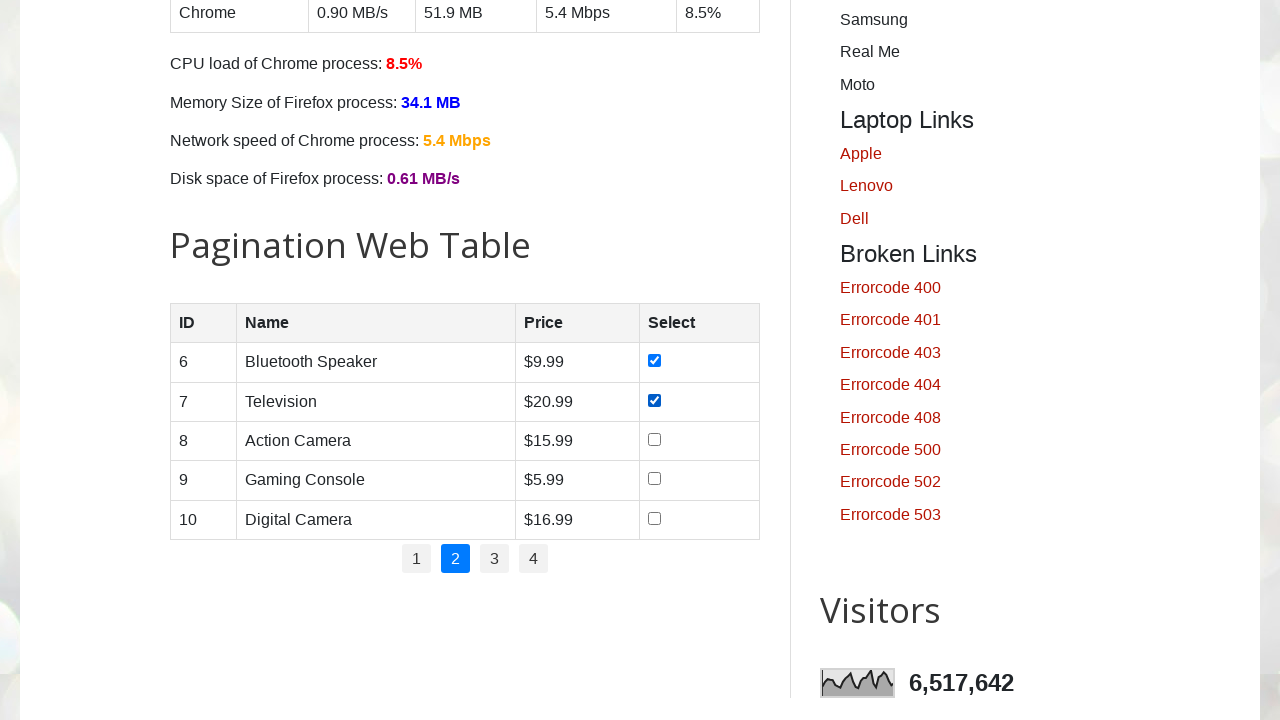

Selected checkbox for product row 3 on page 2 at (654, 439) on //table[@id='productTable']//tr[3]//td[4]//*[@type='checkbox']
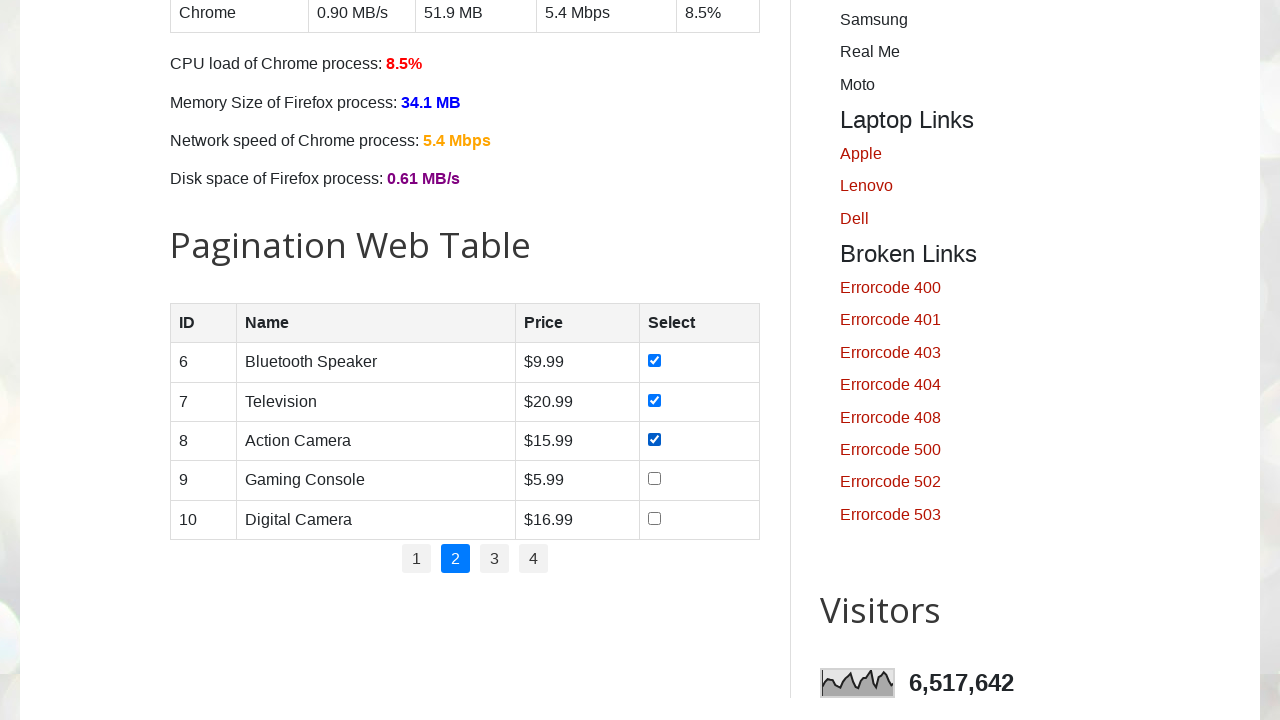

Selected checkbox for product row 4 on page 2 at (654, 479) on //table[@id='productTable']//tr[4]//td[4]//*[@type='checkbox']
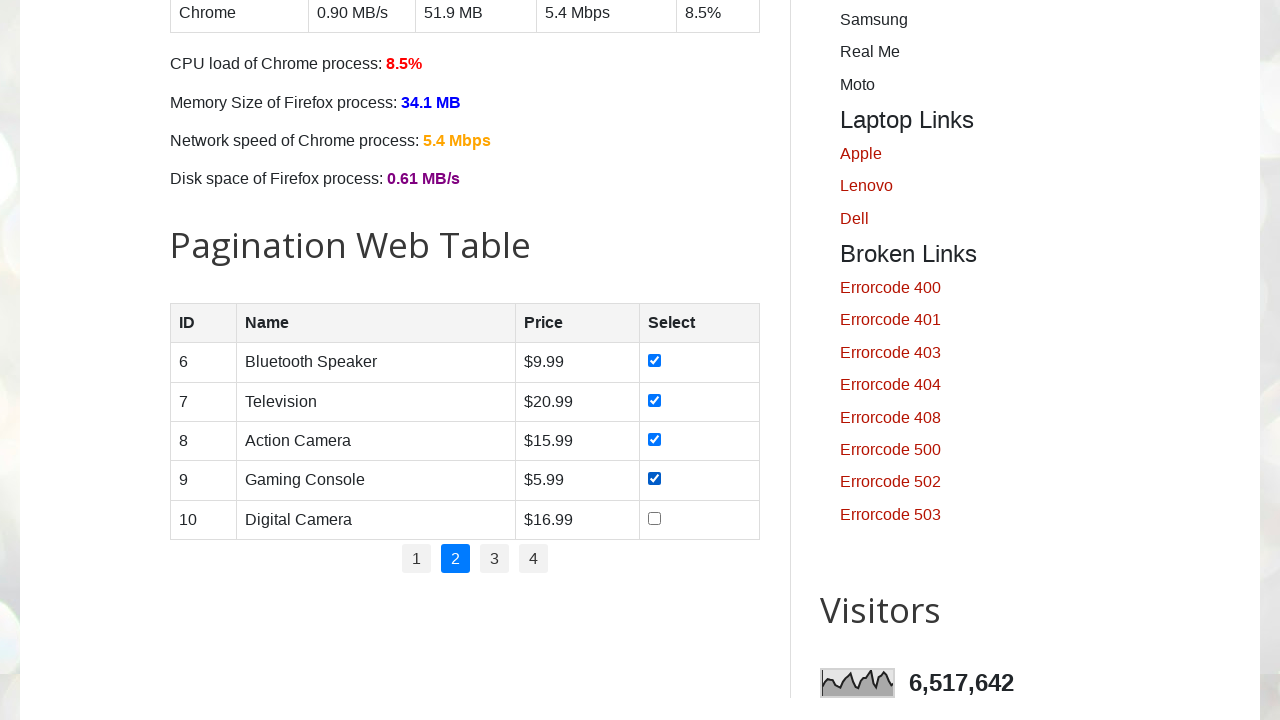

Selected checkbox for product row 5 on page 2 at (654, 518) on //table[@id='productTable']//tr[5]//td[4]//*[@type='checkbox']
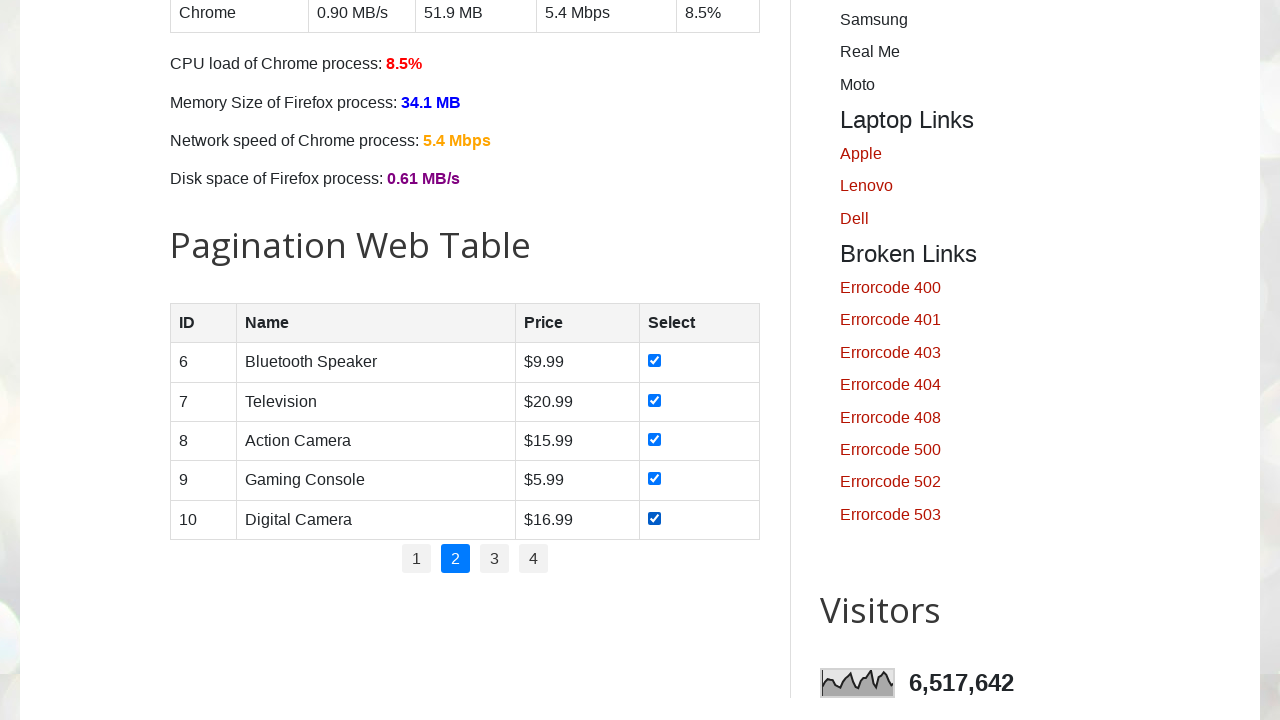

Clicked pagination link for page 3 at (494, 559) on //ul[@id='pagination']//*[text()='3']
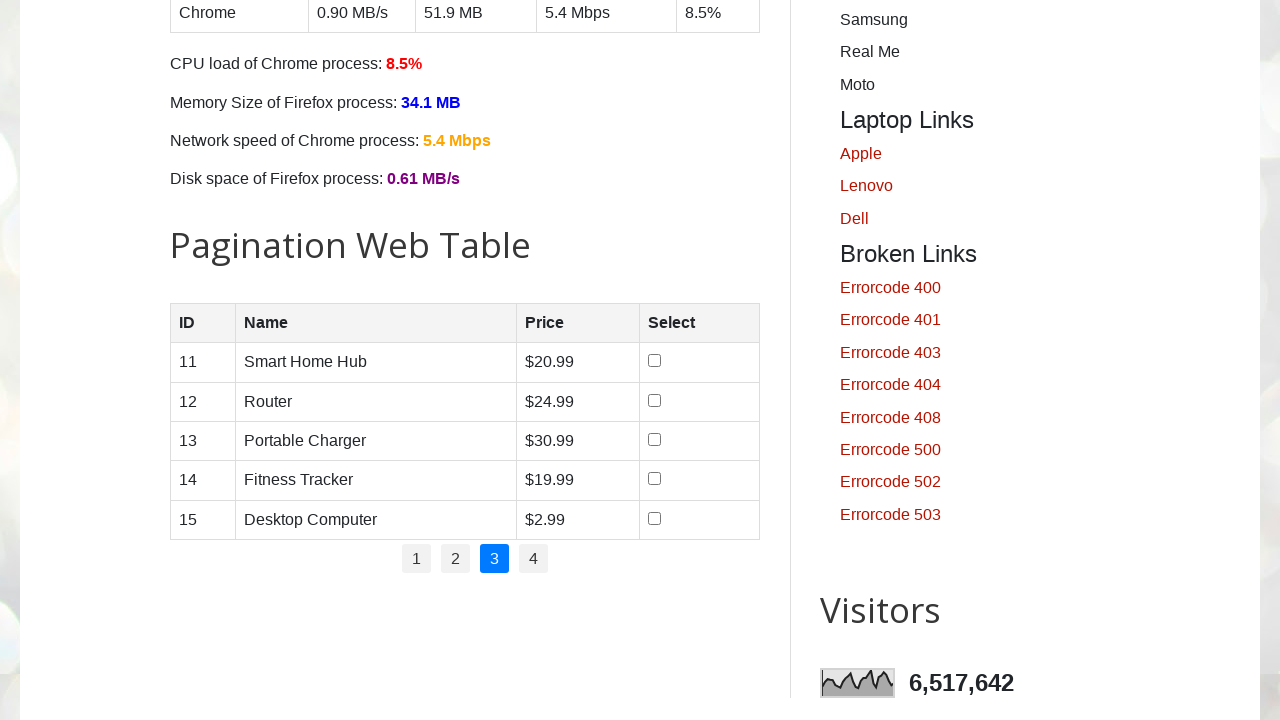

Waited 500ms for page 3 content to load
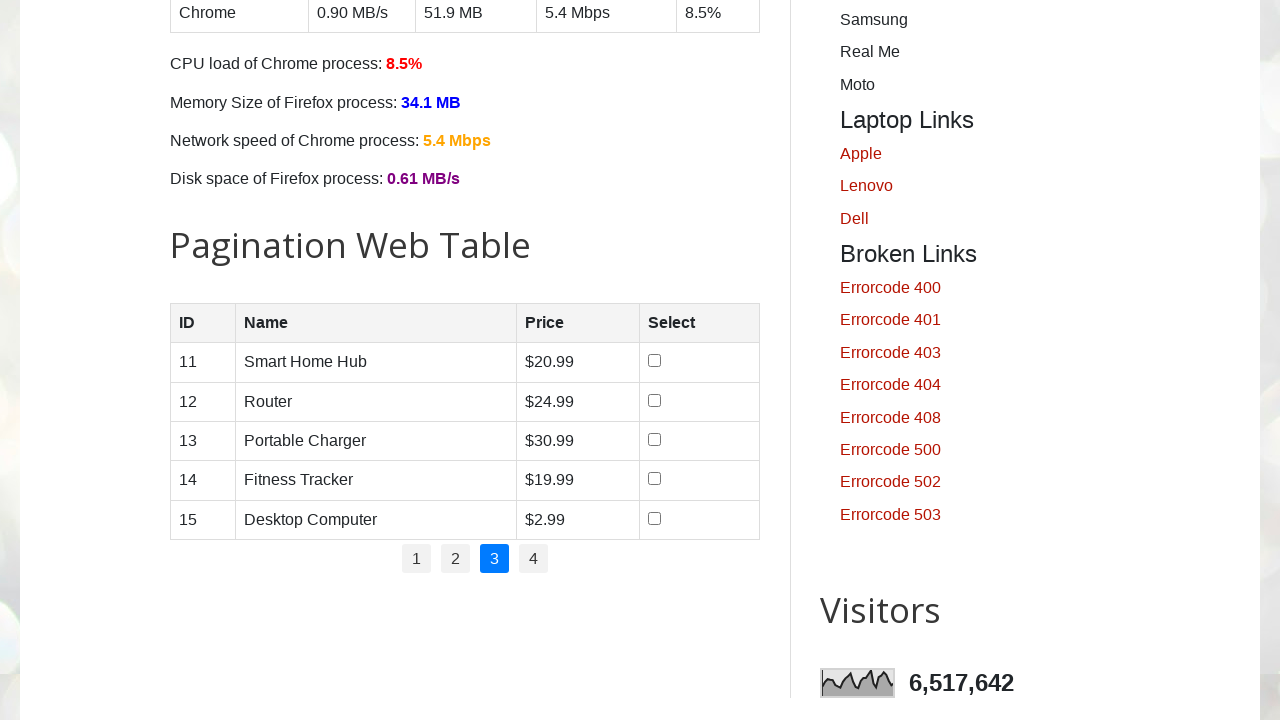

Found 5 product rows on page 3
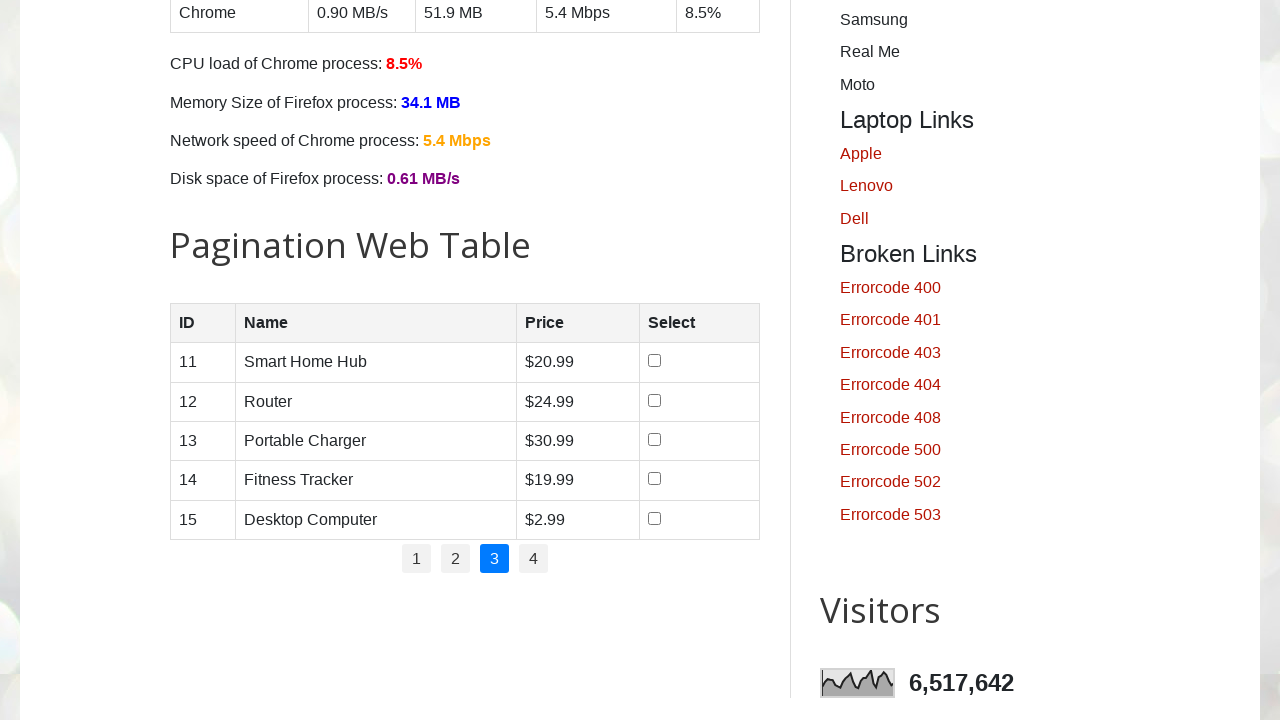

Selected checkbox for product row 1 on page 3 at (655, 361) on //table[@id='productTable']//tr[1]//td[4]//*[@type='checkbox']
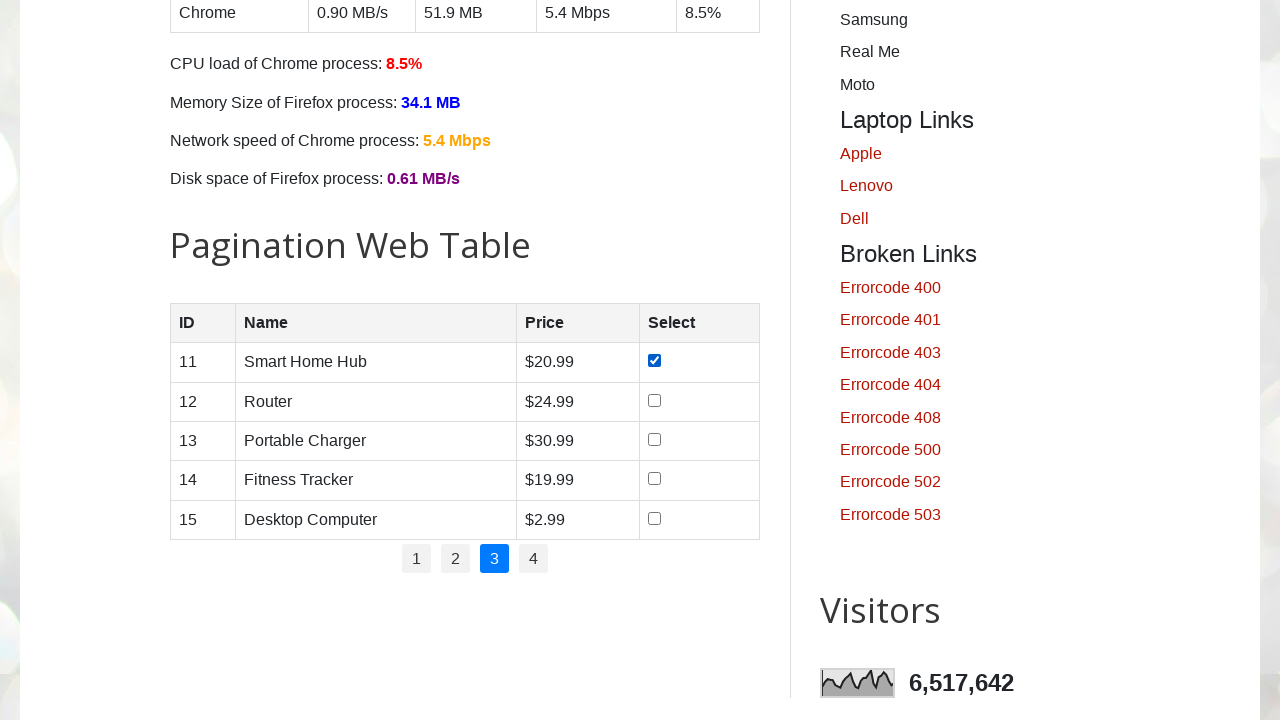

Selected checkbox for product row 2 on page 3 at (655, 400) on //table[@id='productTable']//tr[2]//td[4]//*[@type='checkbox']
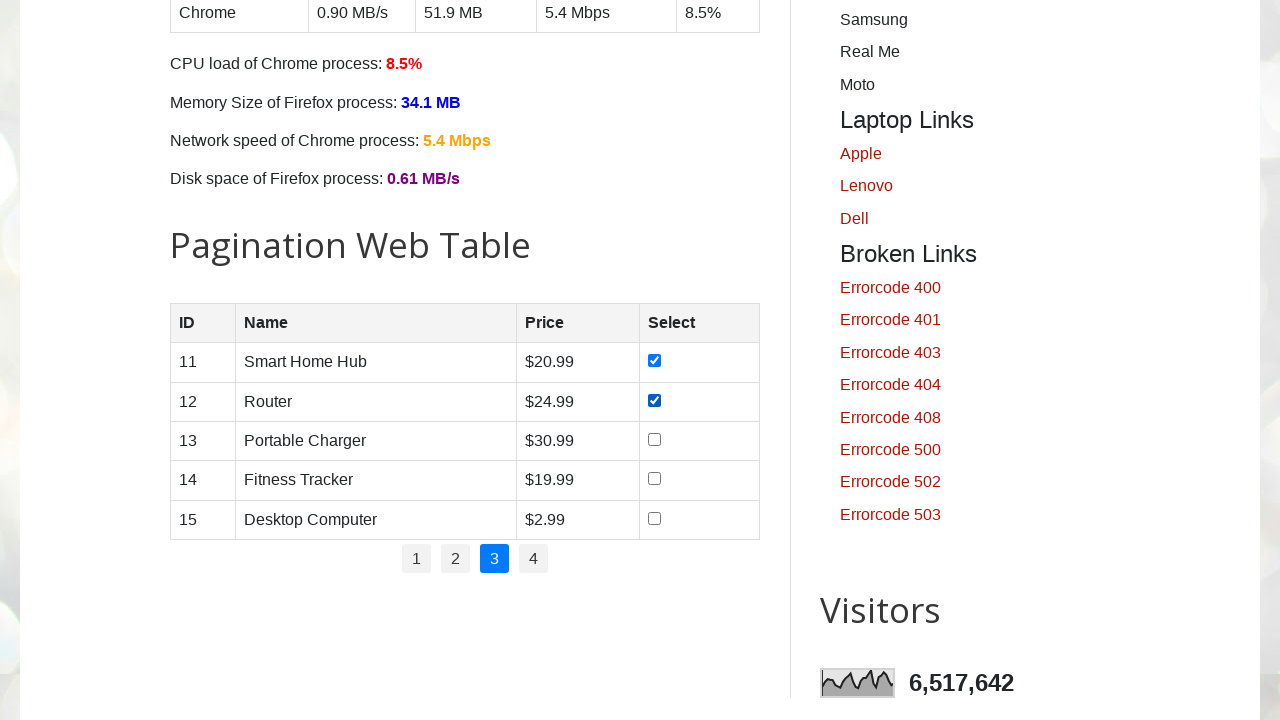

Selected checkbox for product row 3 on page 3 at (655, 439) on //table[@id='productTable']//tr[3]//td[4]//*[@type='checkbox']
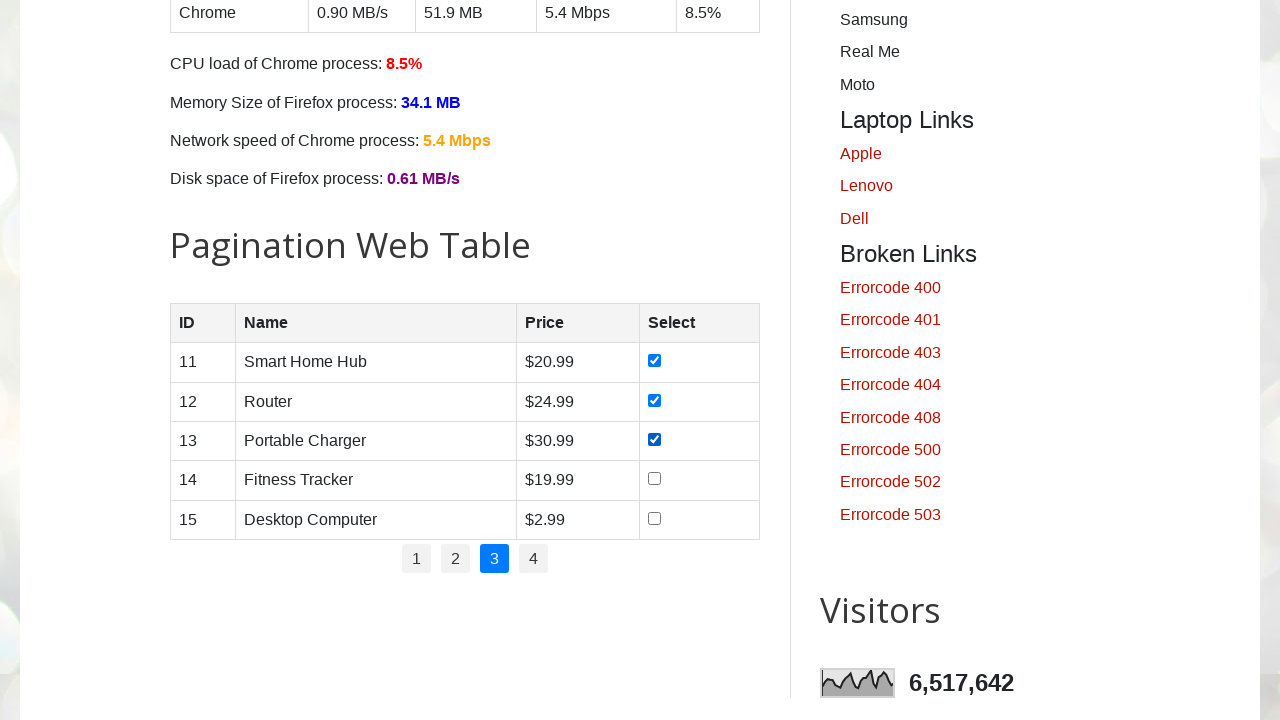

Selected checkbox for product row 4 on page 3 at (655, 479) on //table[@id='productTable']//tr[4]//td[4]//*[@type='checkbox']
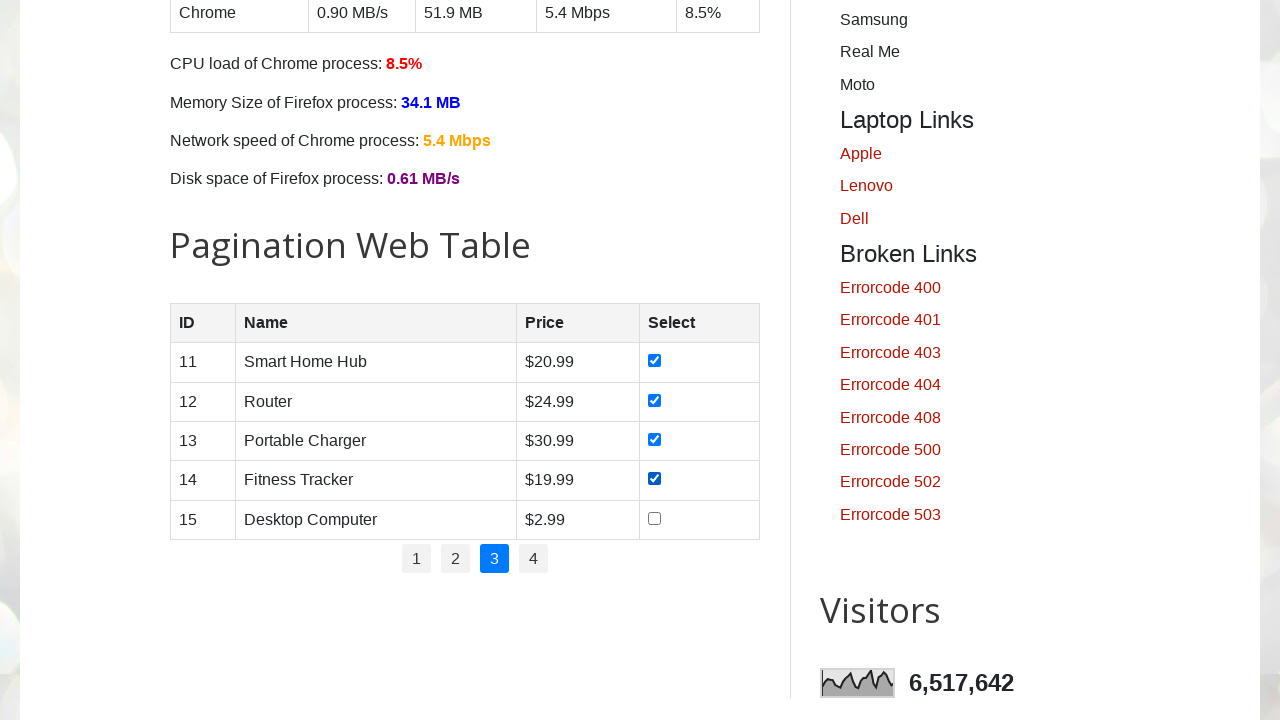

Selected checkbox for product row 5 on page 3 at (655, 518) on //table[@id='productTable']//tr[5]//td[4]//*[@type='checkbox']
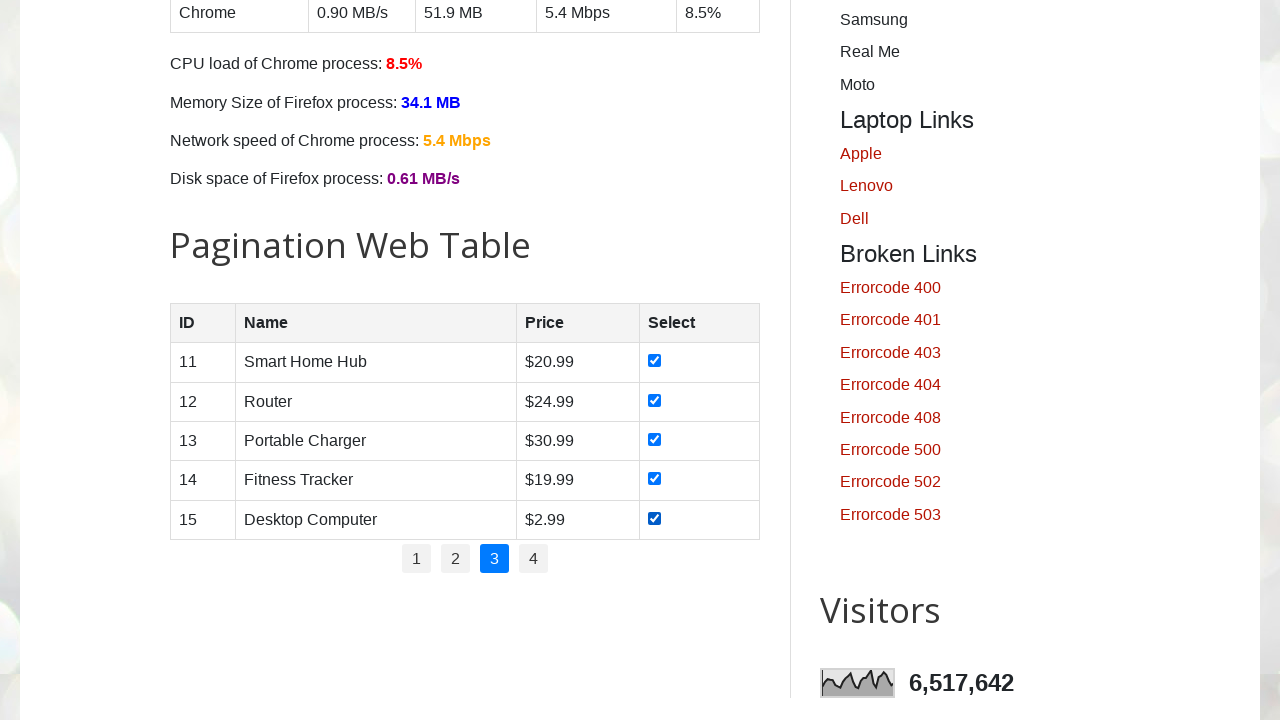

Clicked pagination link for page 4 at (534, 559) on //ul[@id='pagination']//*[text()='4']
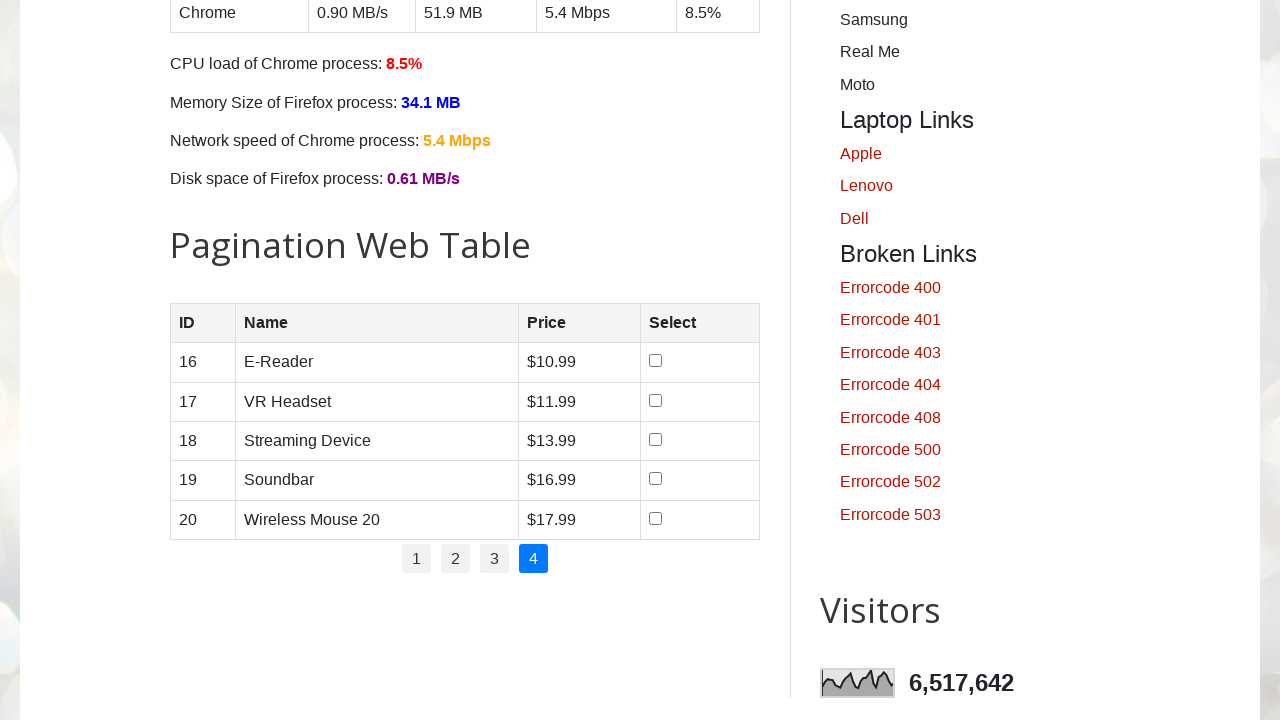

Waited 500ms for page 4 content to load
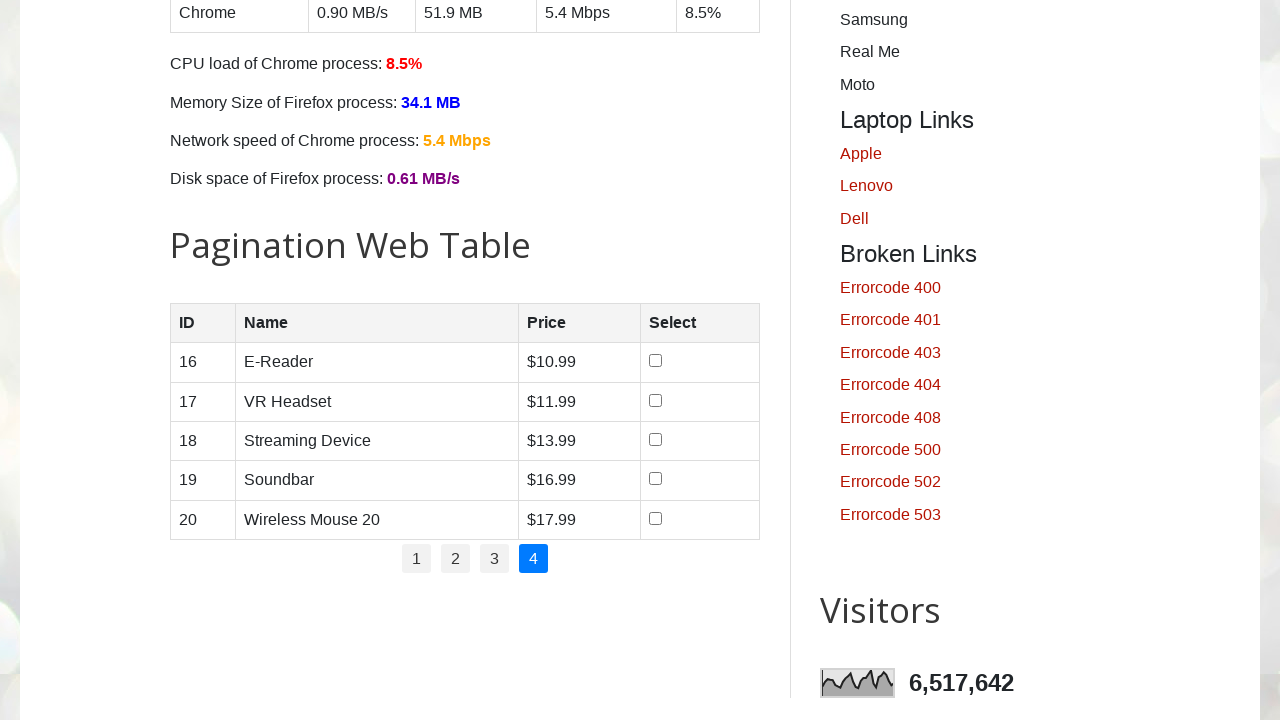

Found 5 product rows on page 4
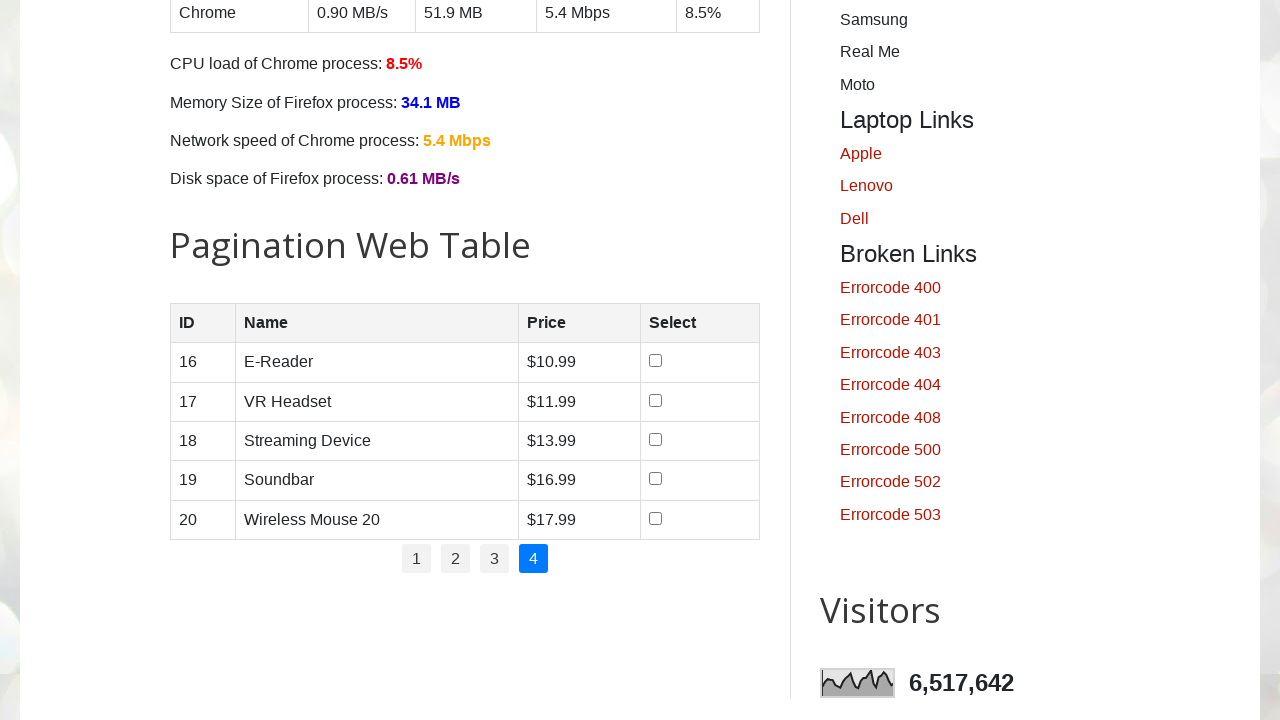

Selected checkbox for product row 1 on page 4 at (656, 361) on //table[@id='productTable']//tr[1]//td[4]//*[@type='checkbox']
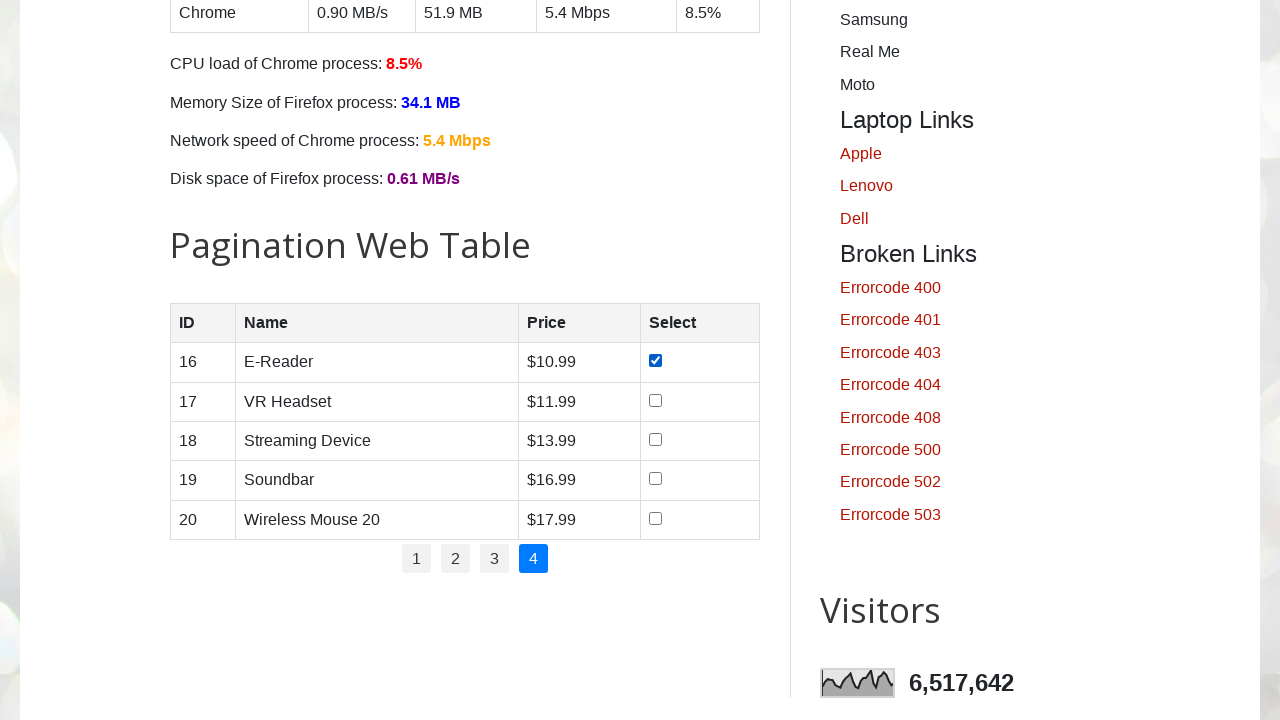

Selected checkbox for product row 2 on page 4 at (656, 400) on //table[@id='productTable']//tr[2]//td[4]//*[@type='checkbox']
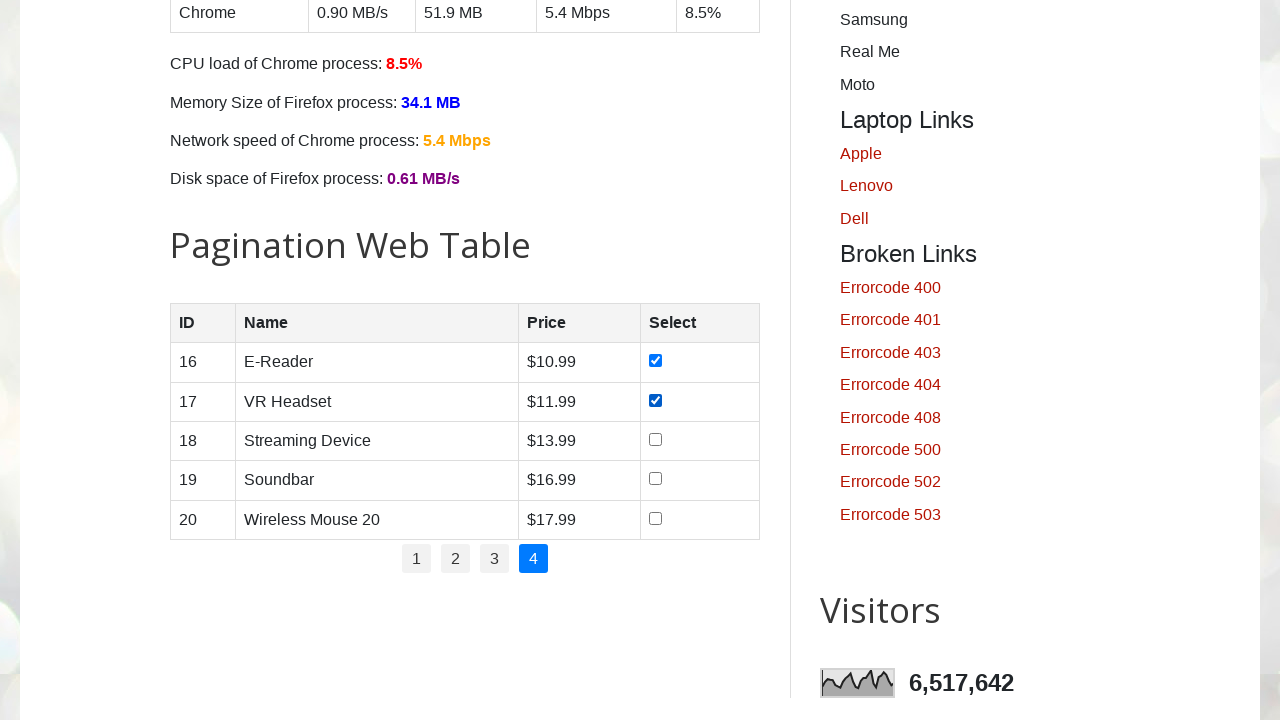

Selected checkbox for product row 3 on page 4 at (656, 439) on //table[@id='productTable']//tr[3]//td[4]//*[@type='checkbox']
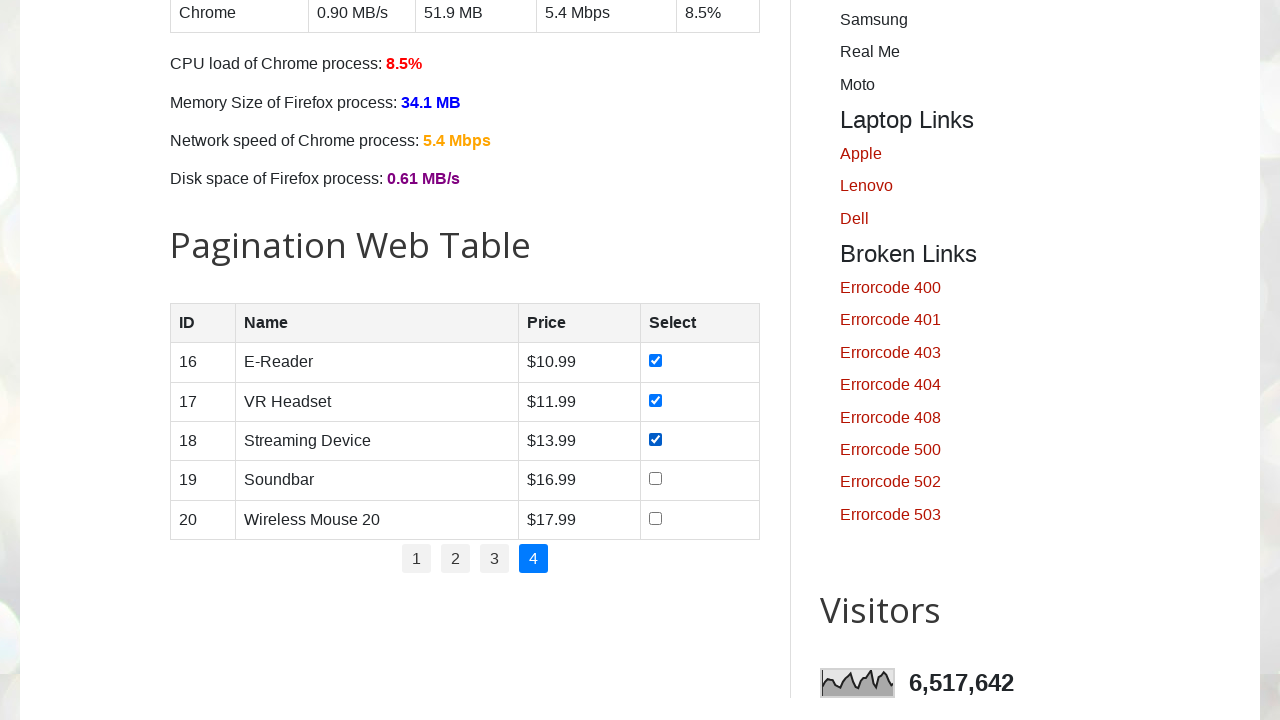

Selected checkbox for product row 4 on page 4 at (656, 479) on //table[@id='productTable']//tr[4]//td[4]//*[@type='checkbox']
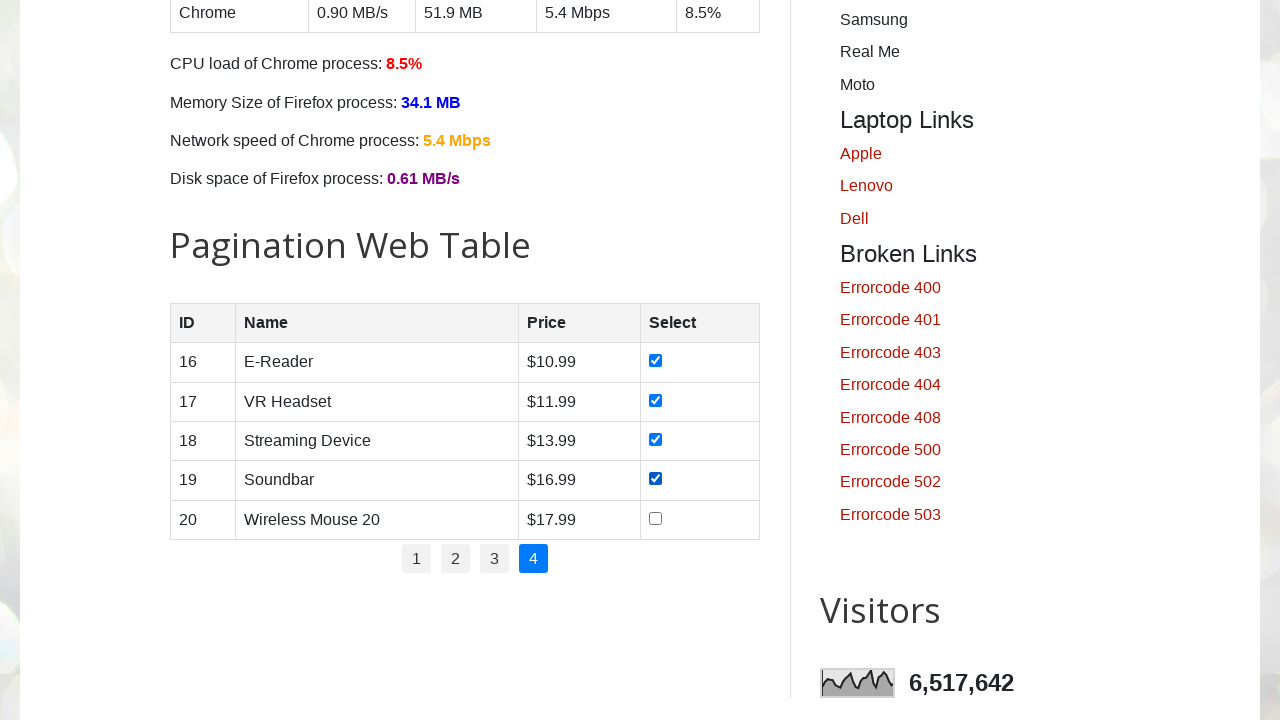

Selected checkbox for product row 5 on page 4 at (656, 518) on //table[@id='productTable']//tr[5]//td[4]//*[@type='checkbox']
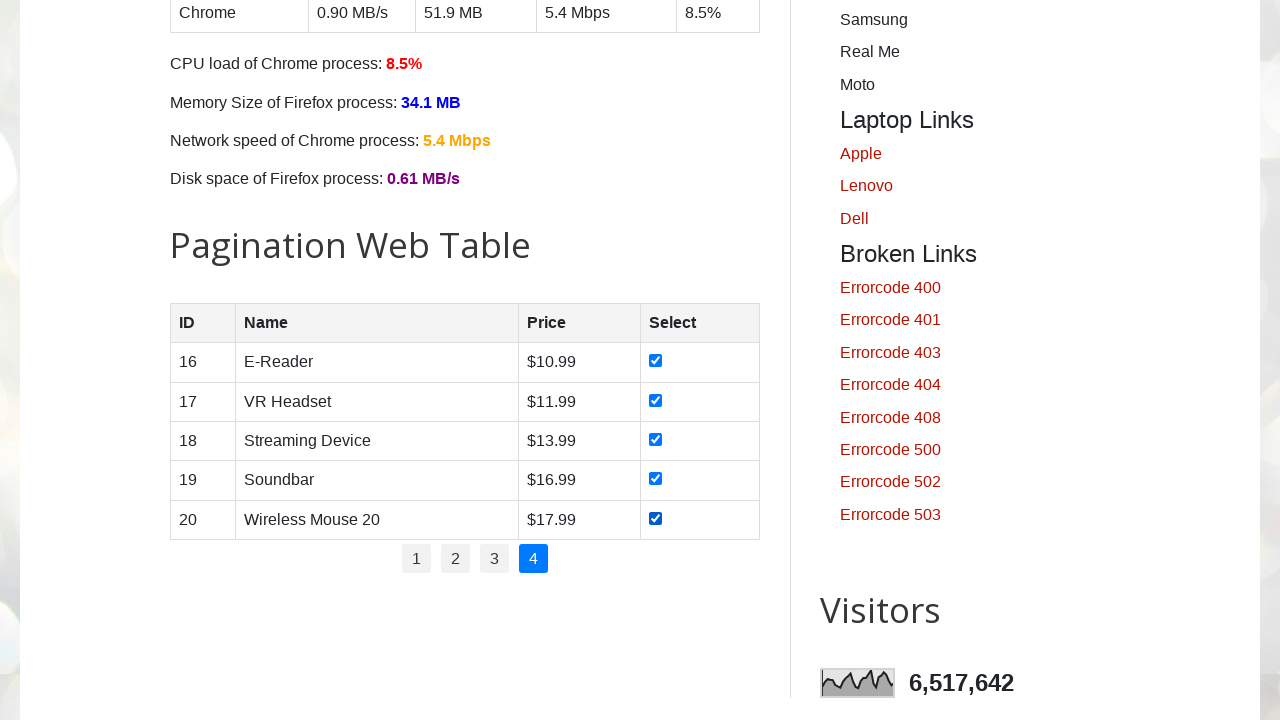

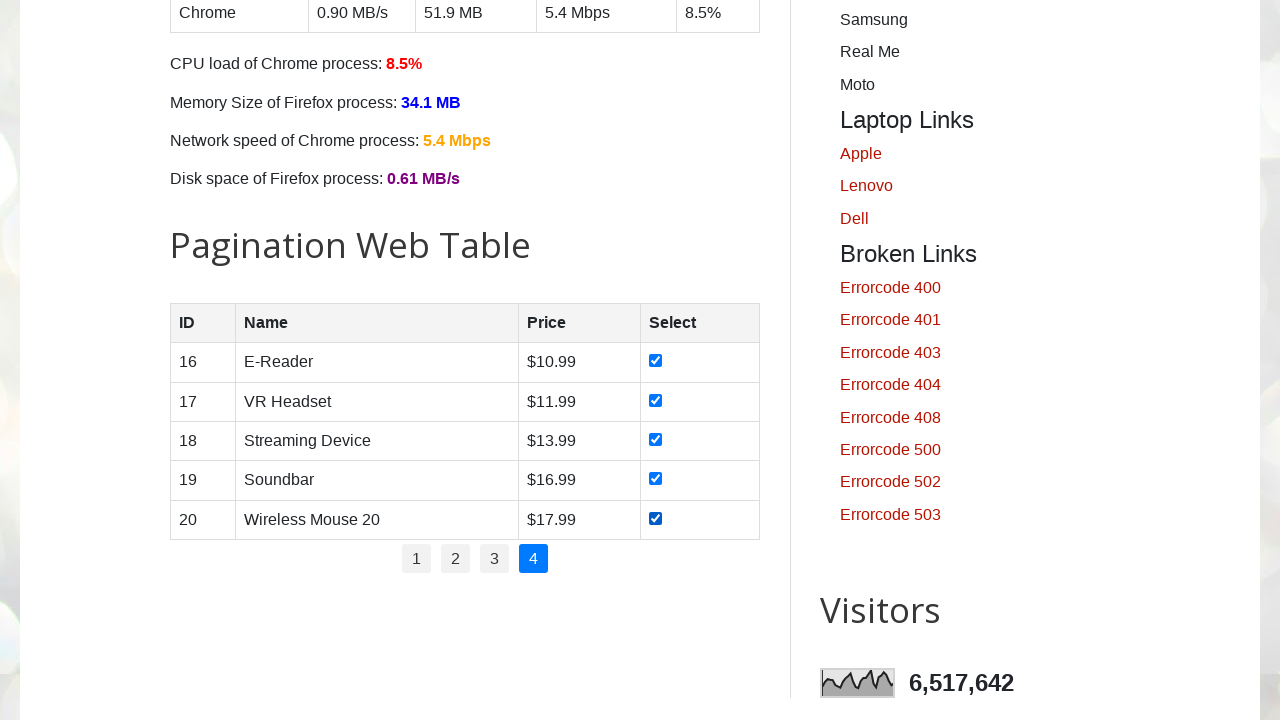